Tests autocomplete suggestions in the single color name input by typing 'r' and verifying all suggestions contain the letter 'r'

Starting URL: https://demoqa.com/auto-complete

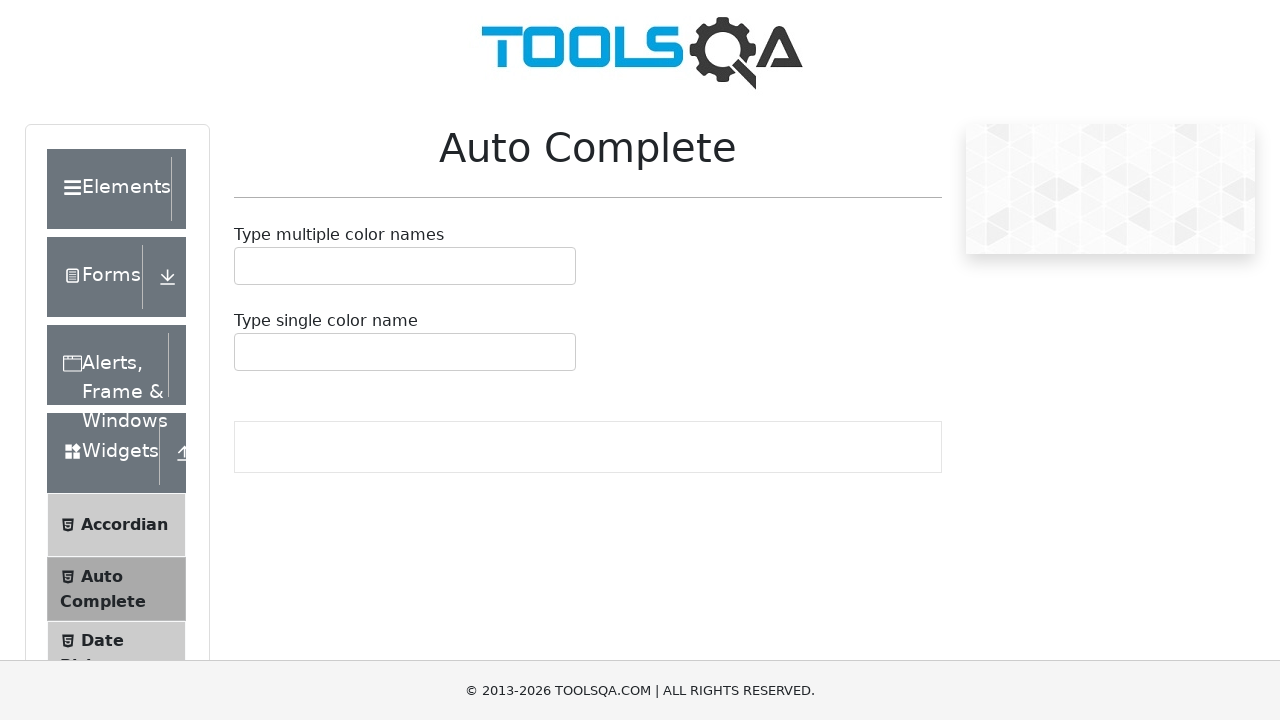

Filled single color autocomplete input with 'r' on #autoCompleteSingleInput
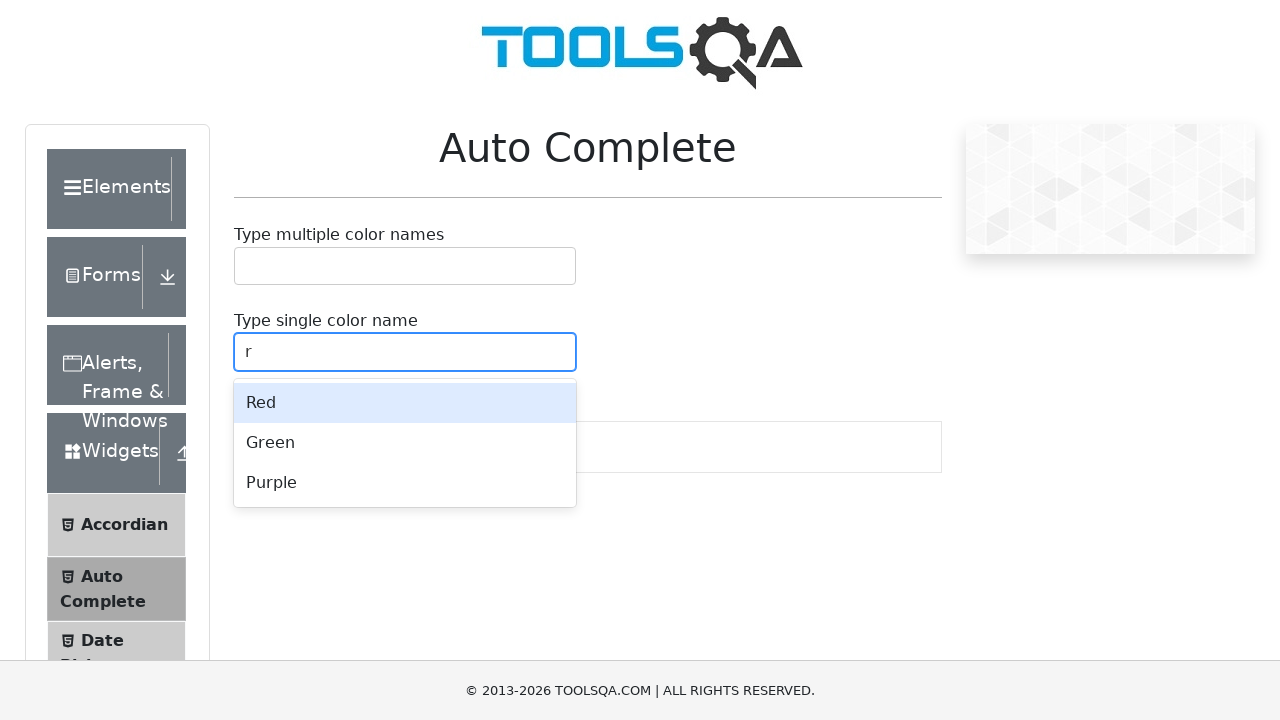

Waited 100ms for autocomplete suggestions to load
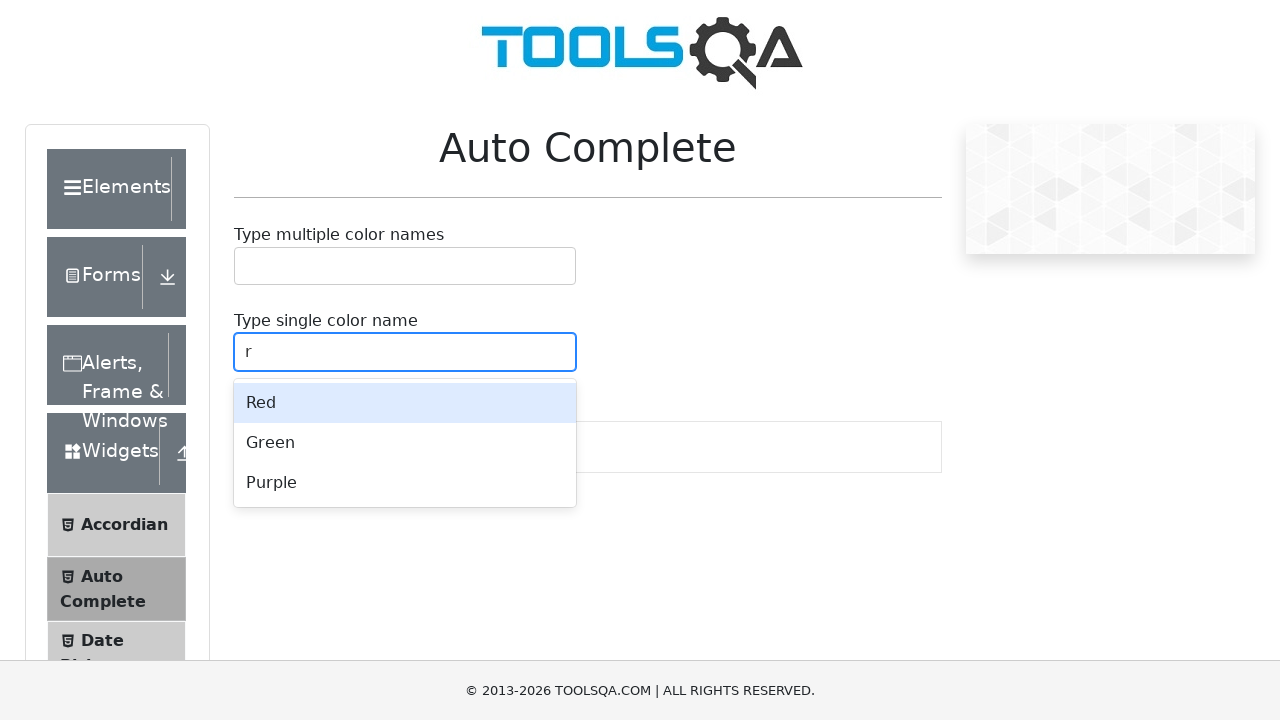

Autocomplete suggestion options appeared
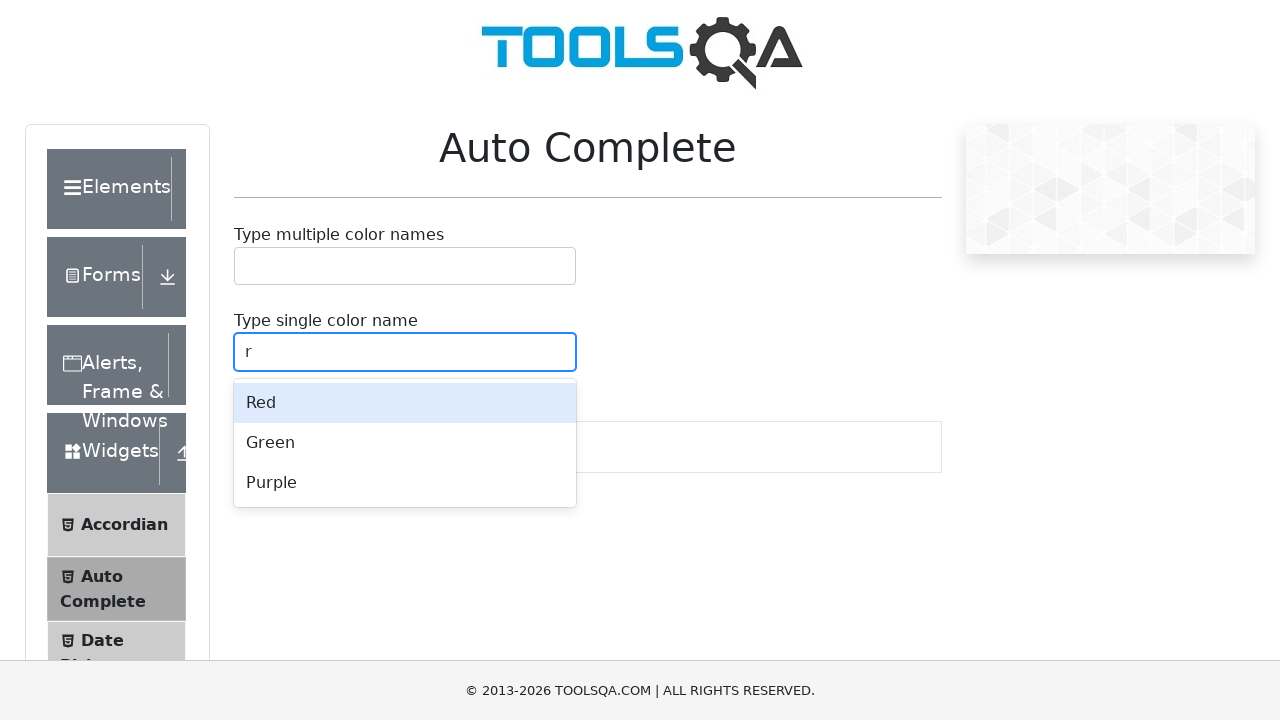

Retrieved 3 autocomplete suggestions
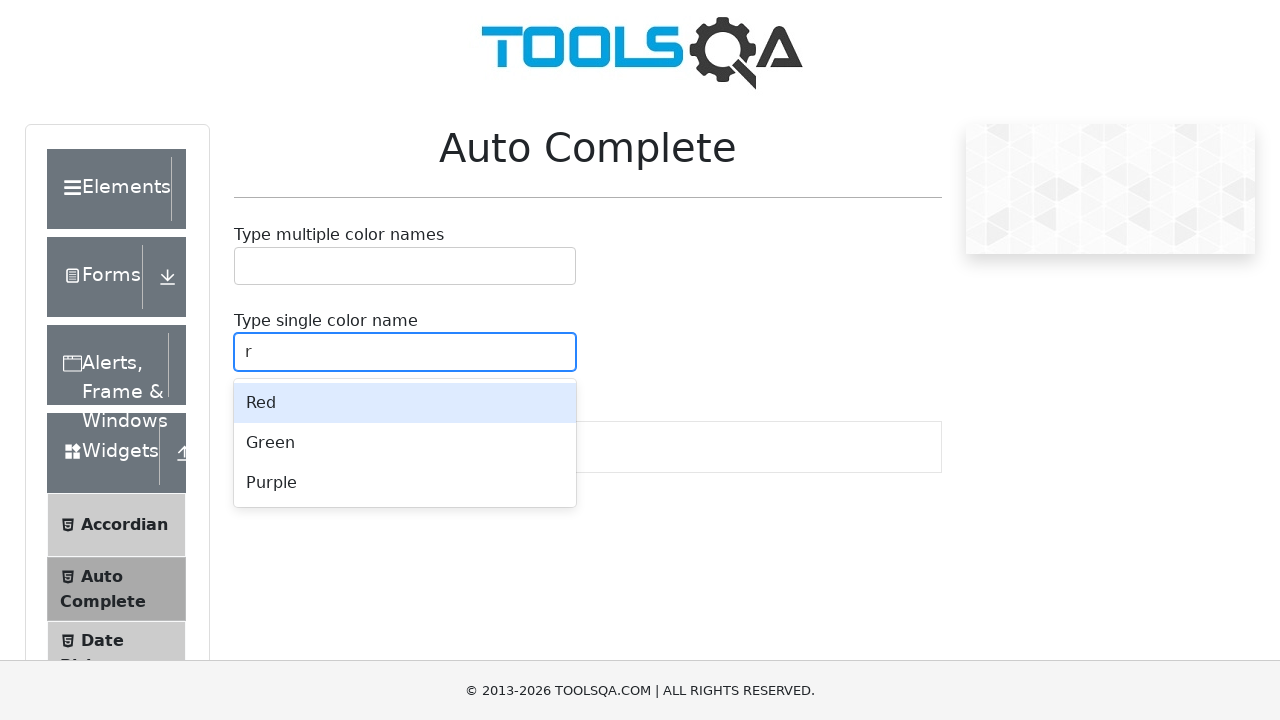

Verified suggestion 'Red' contains letter 'r'
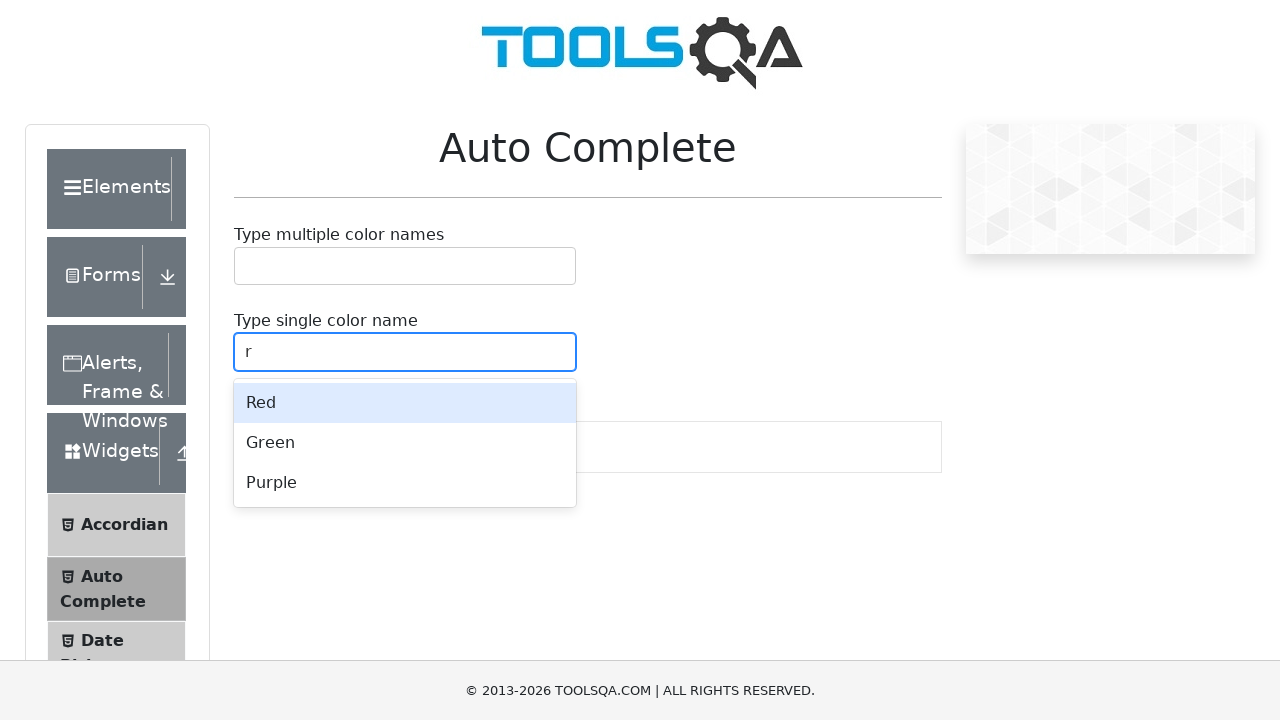

Verified suggestion 'Green' contains letter 'r'
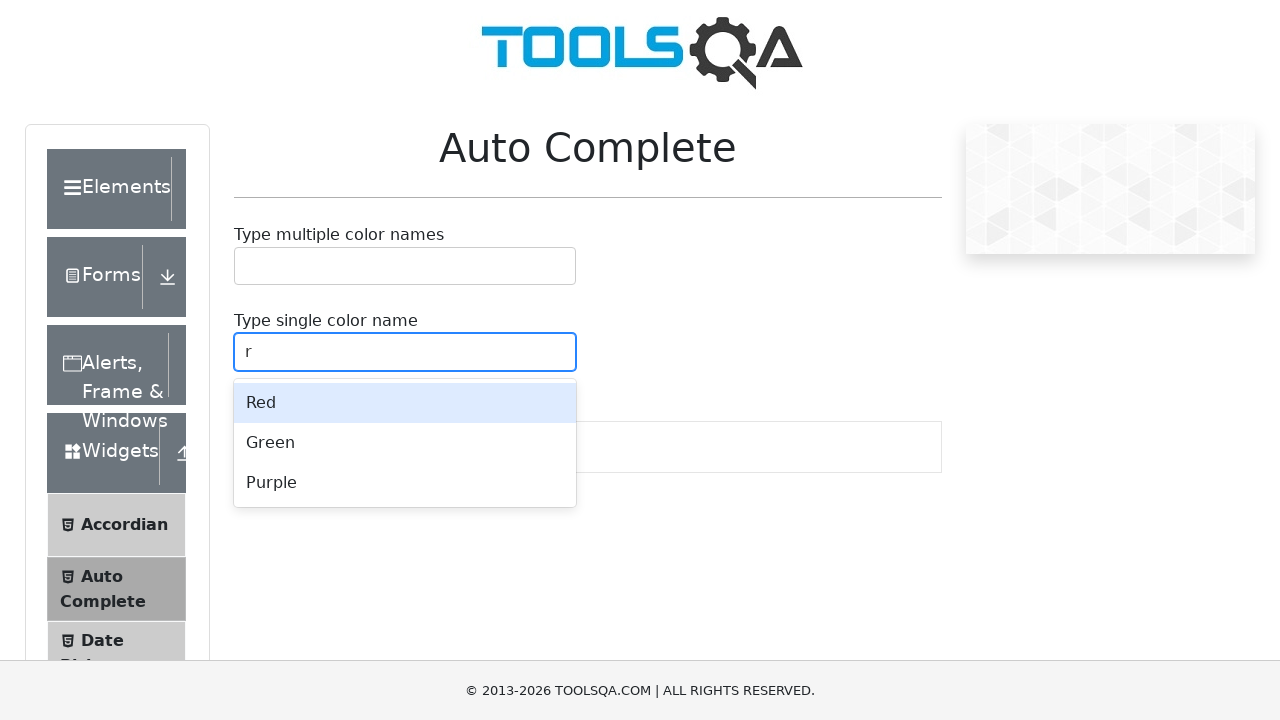

Verified suggestion 'Purple' contains letter 'r'
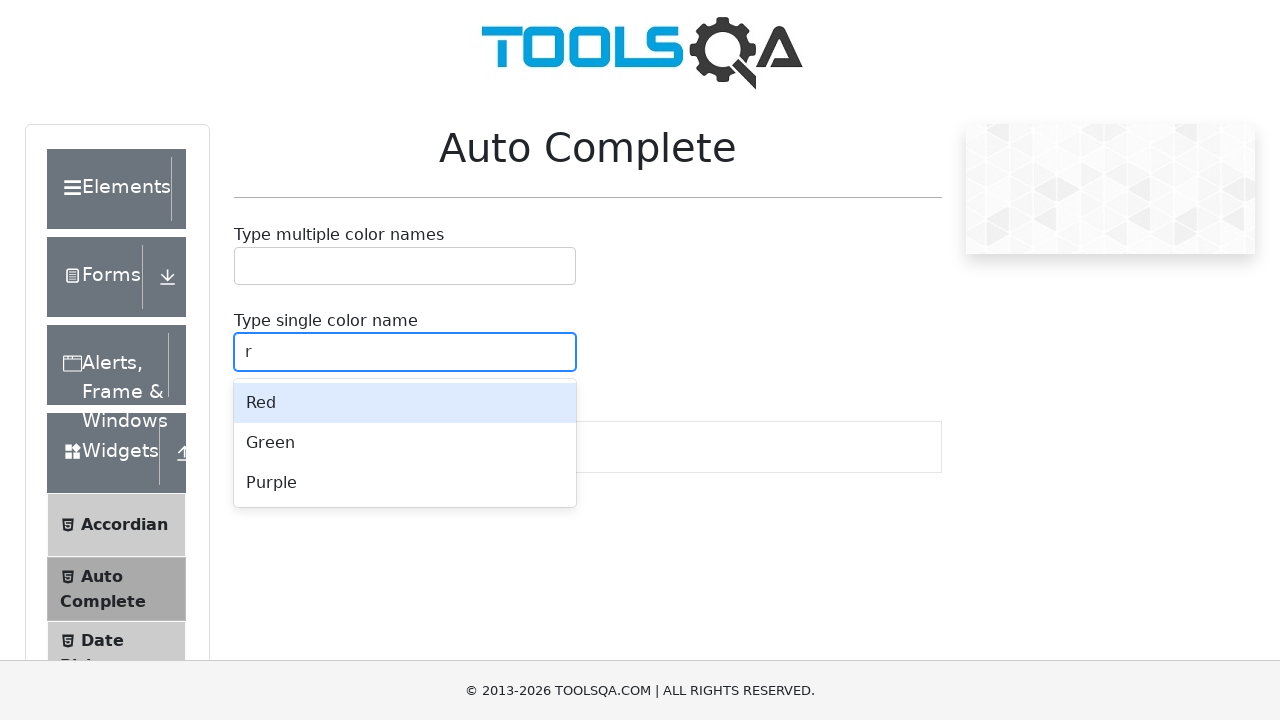

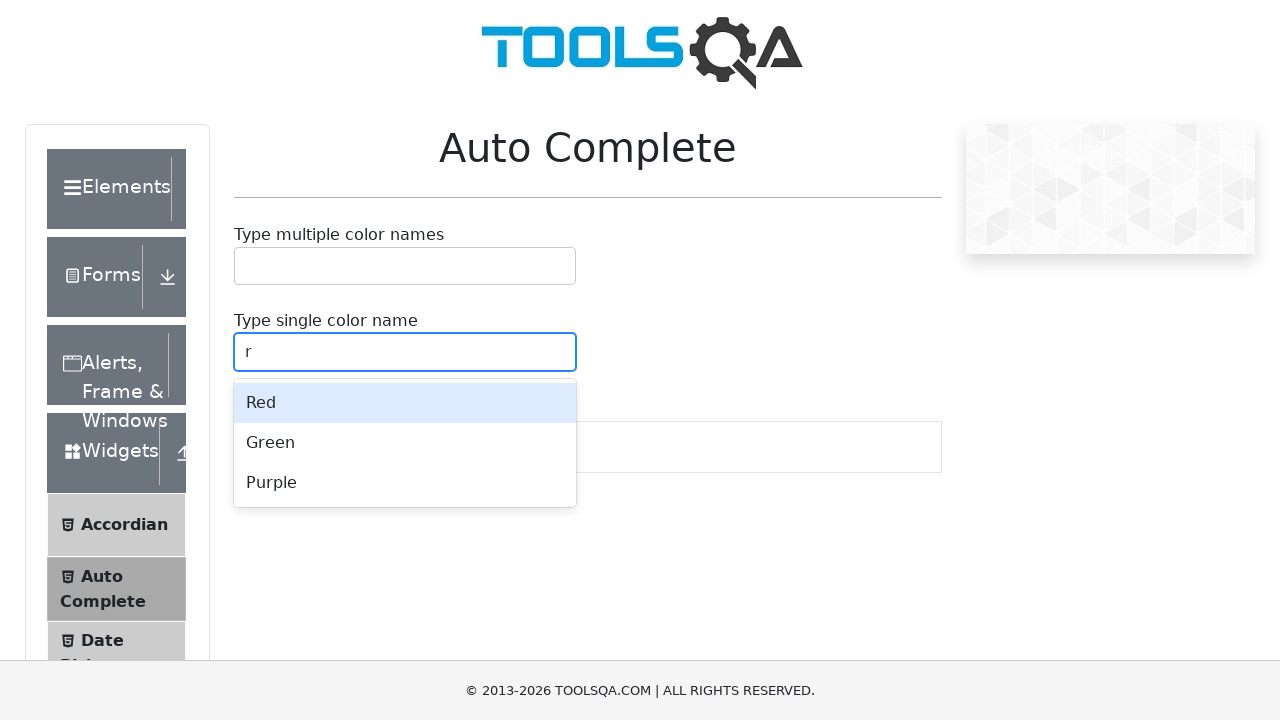